Tests an explicit wait scenario by waiting for a price element to show "$100", then clicking a book button, reading a value from the page, calculating a mathematical formula (log of absolute value of 12*sin(x)), entering the result, and submitting the answer.

Starting URL: http://suninjuly.github.io/explicit_wait2.html

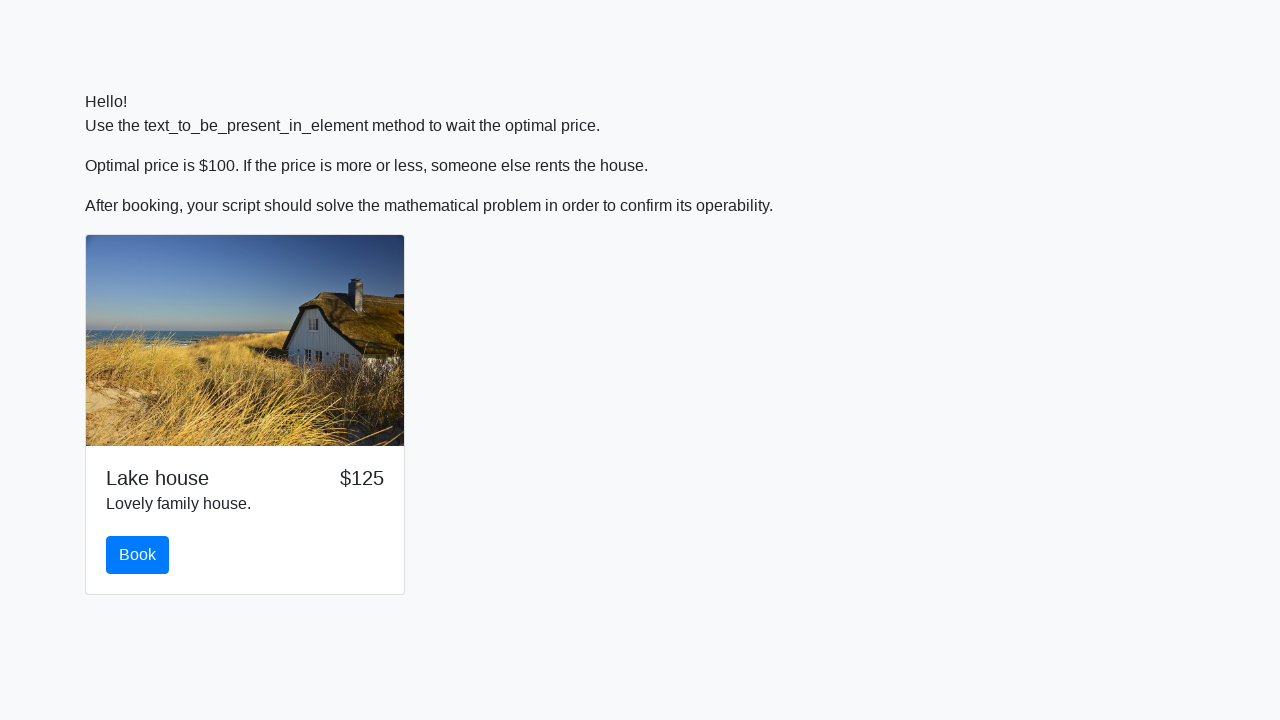

Waited for price element to display '$100'
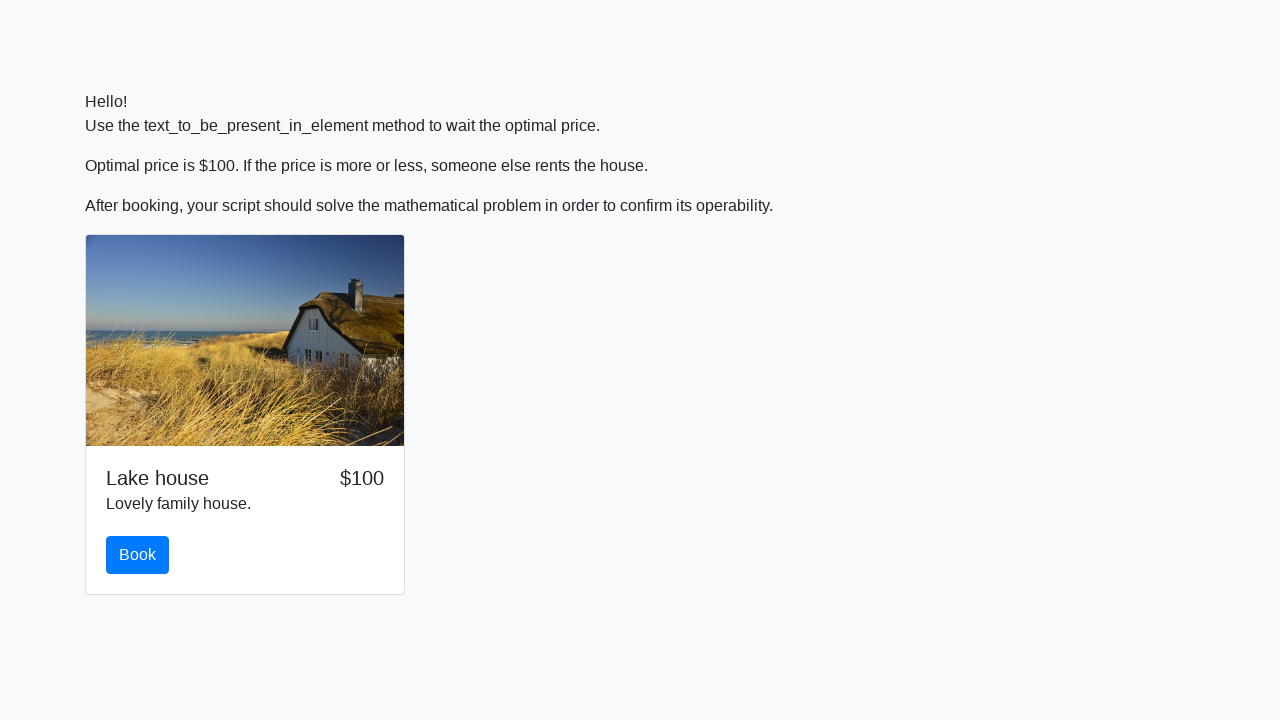

Clicked the book button at (138, 555) on #book
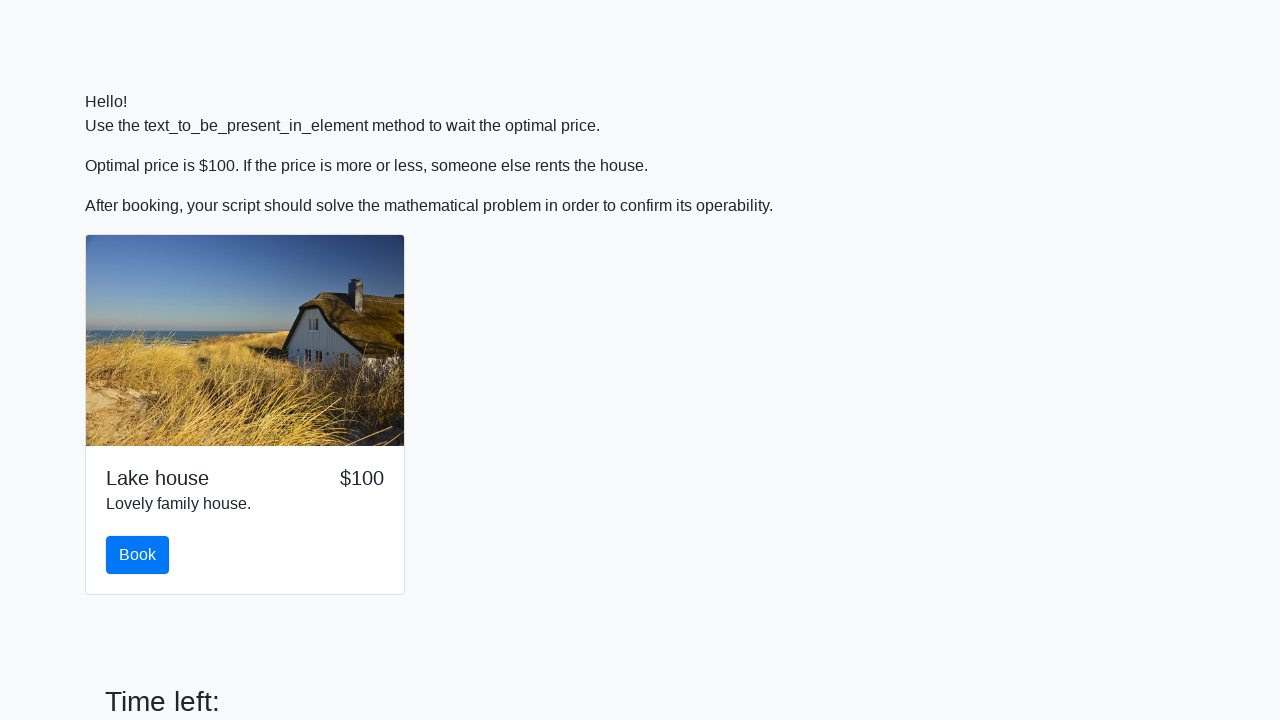

Scrolled down 100 pixels
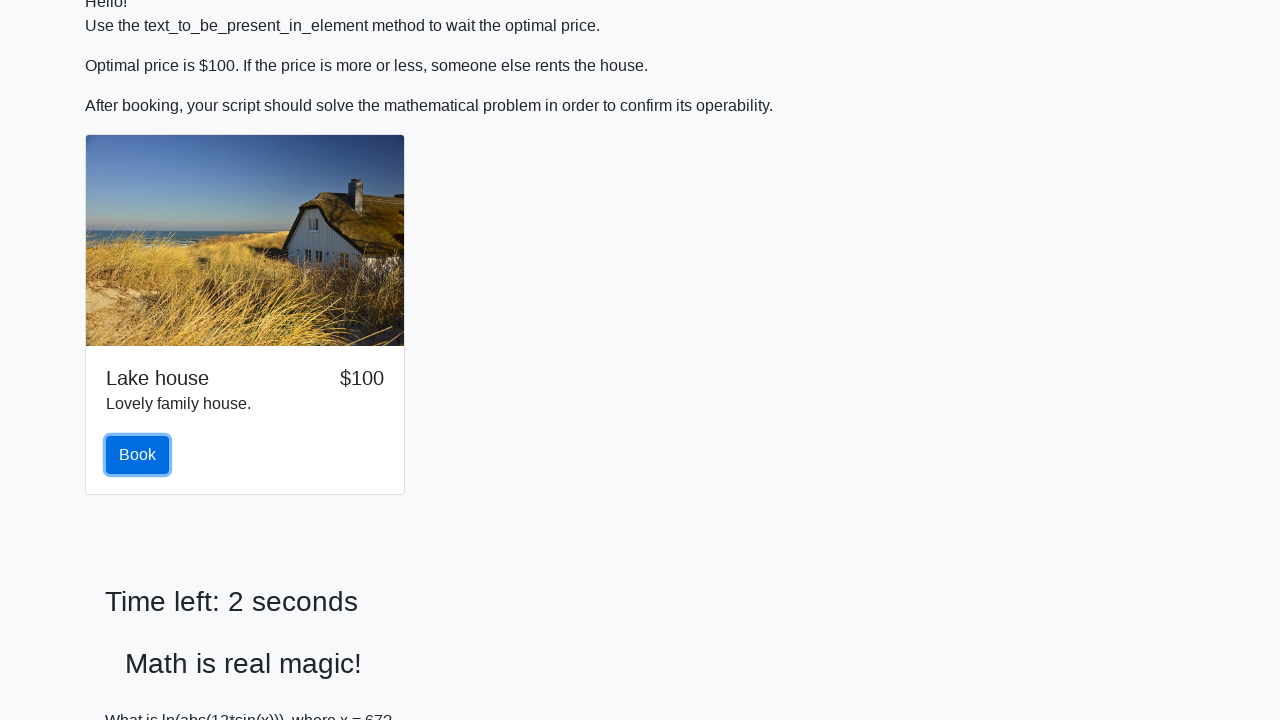

Retrieved input value from page: 67
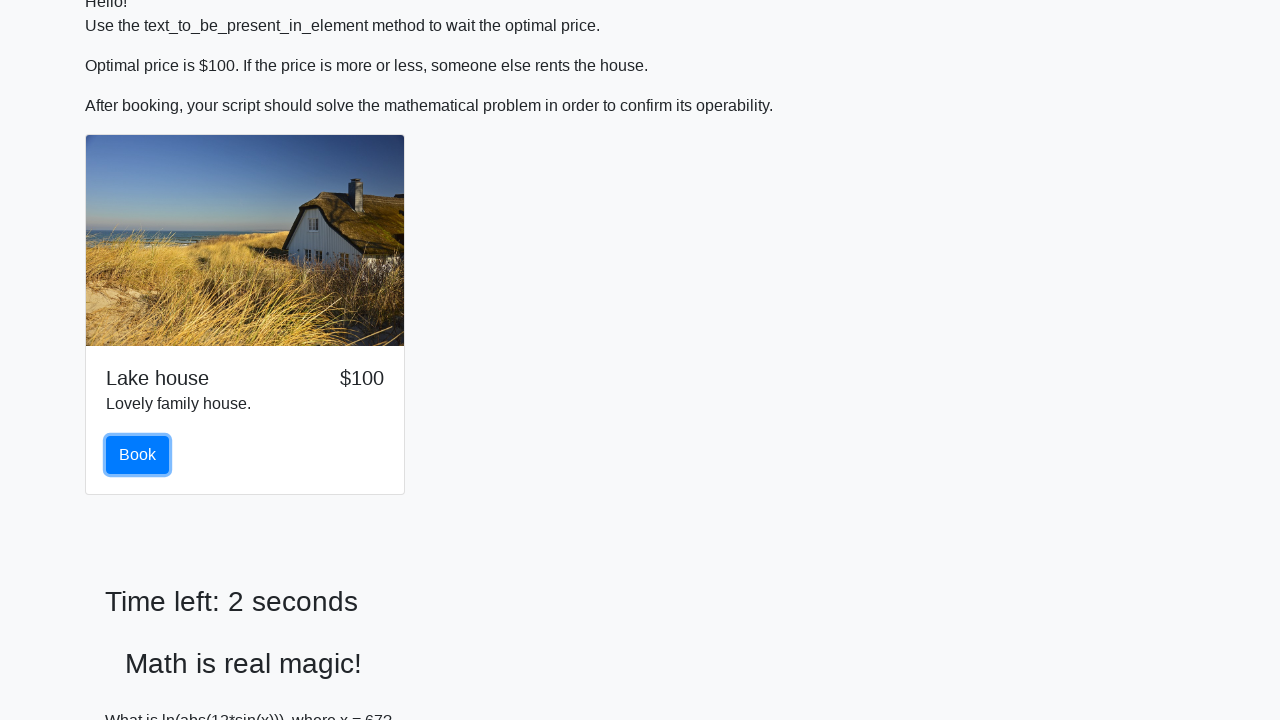

Calculated formula result: log(abs(12*sin(67))) = 2.3288608174309644
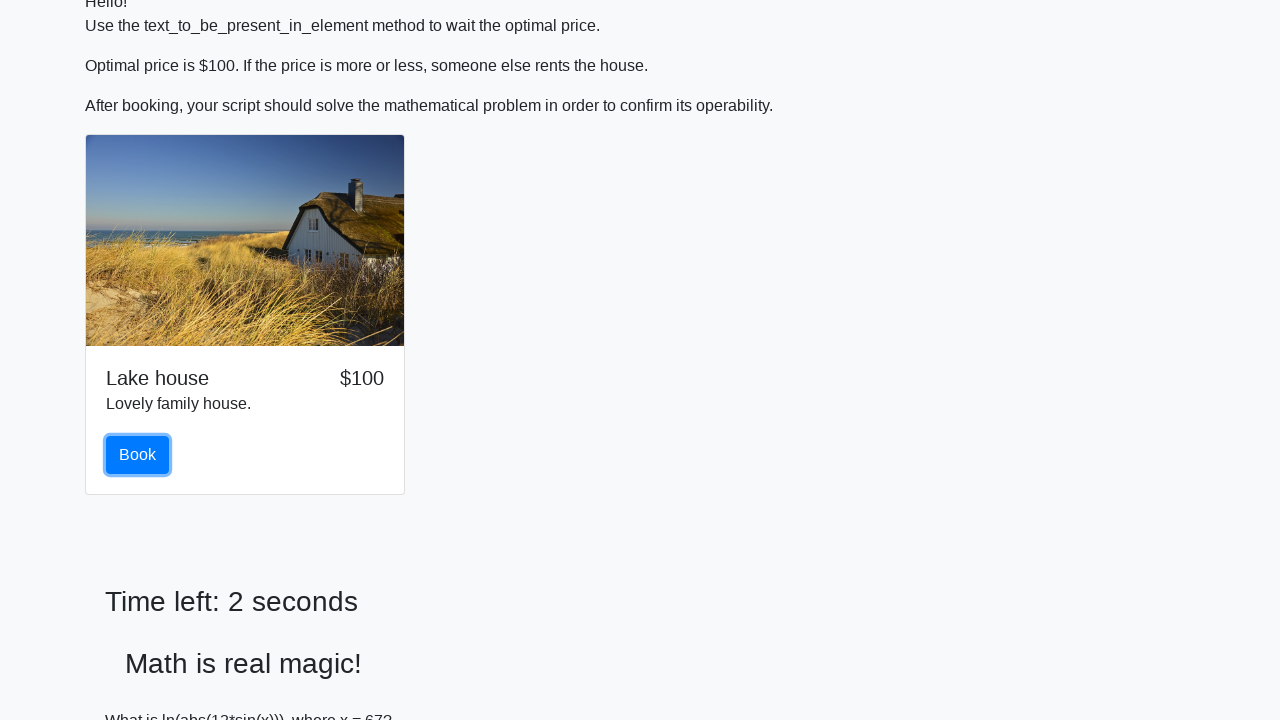

Filled answer field with calculated value: 2.3288608174309644 on #answer
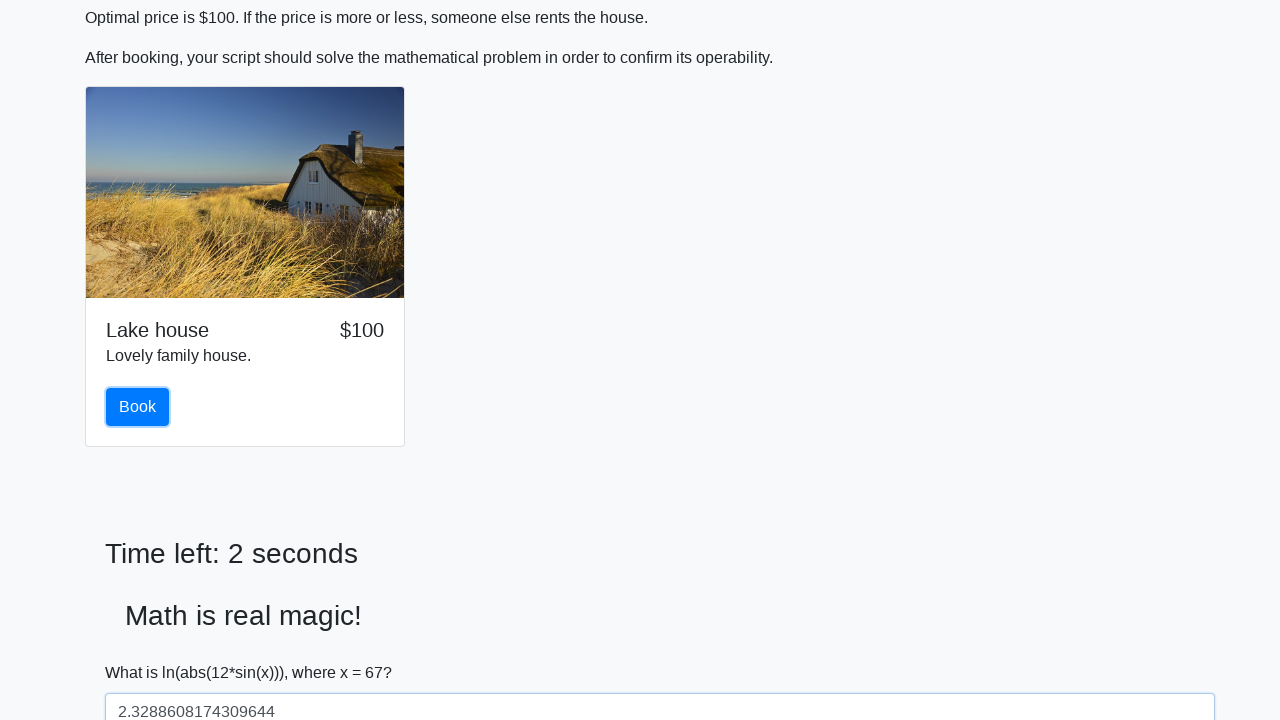

Clicked solve button to submit answer at (143, 651) on #solve
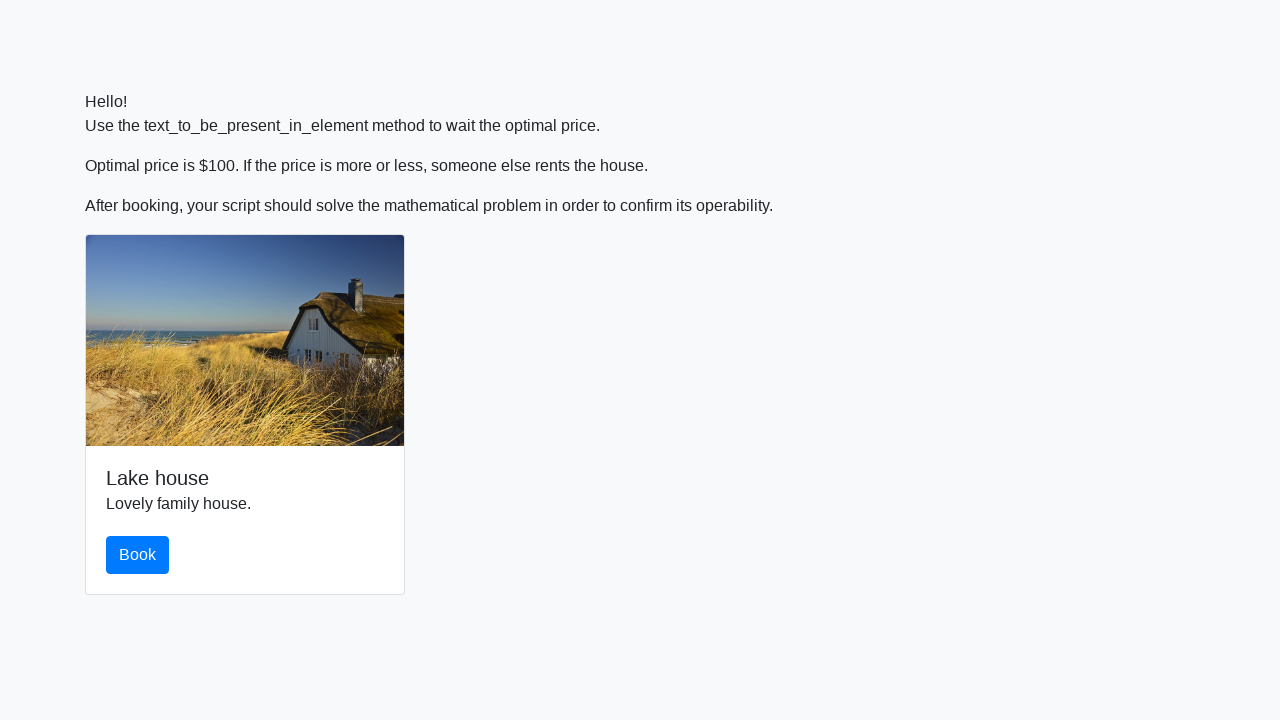

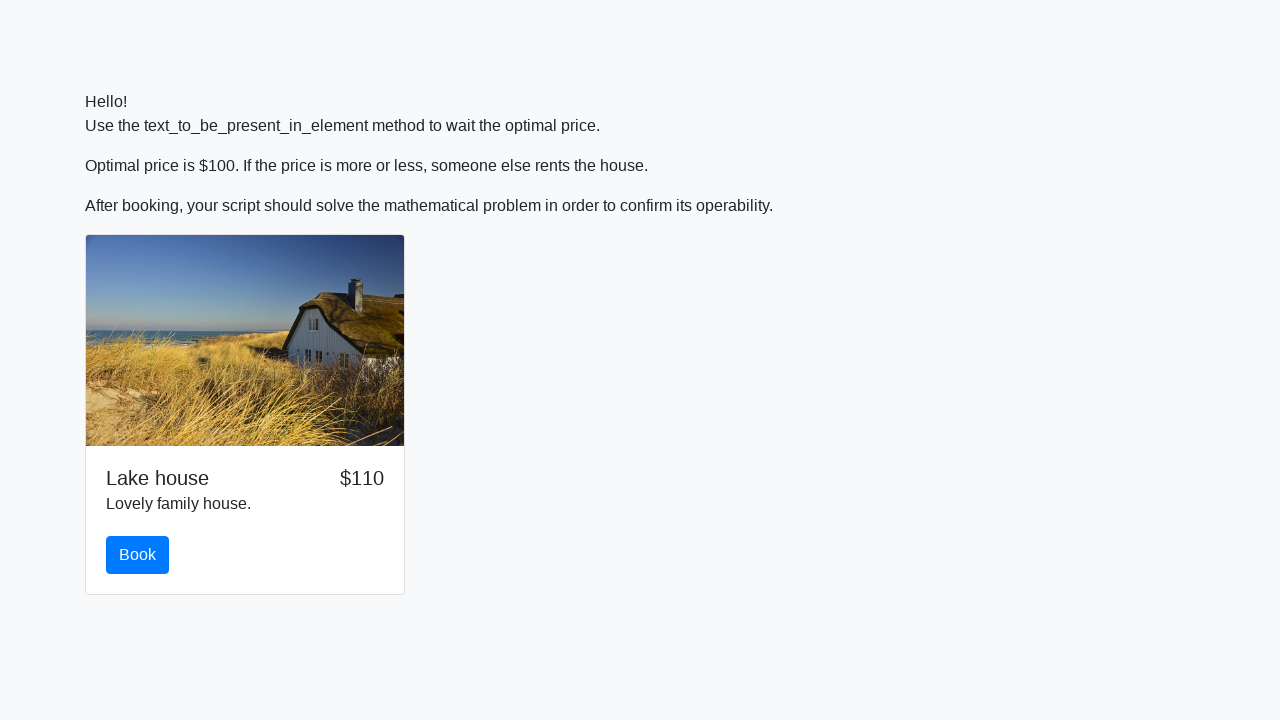